Tests a simple form by filling in first name, last name, city, and country fields using different selector strategies, then submits the form by clicking the button.

Starting URL: http://suninjuly.github.io/simple_form_find_task.html

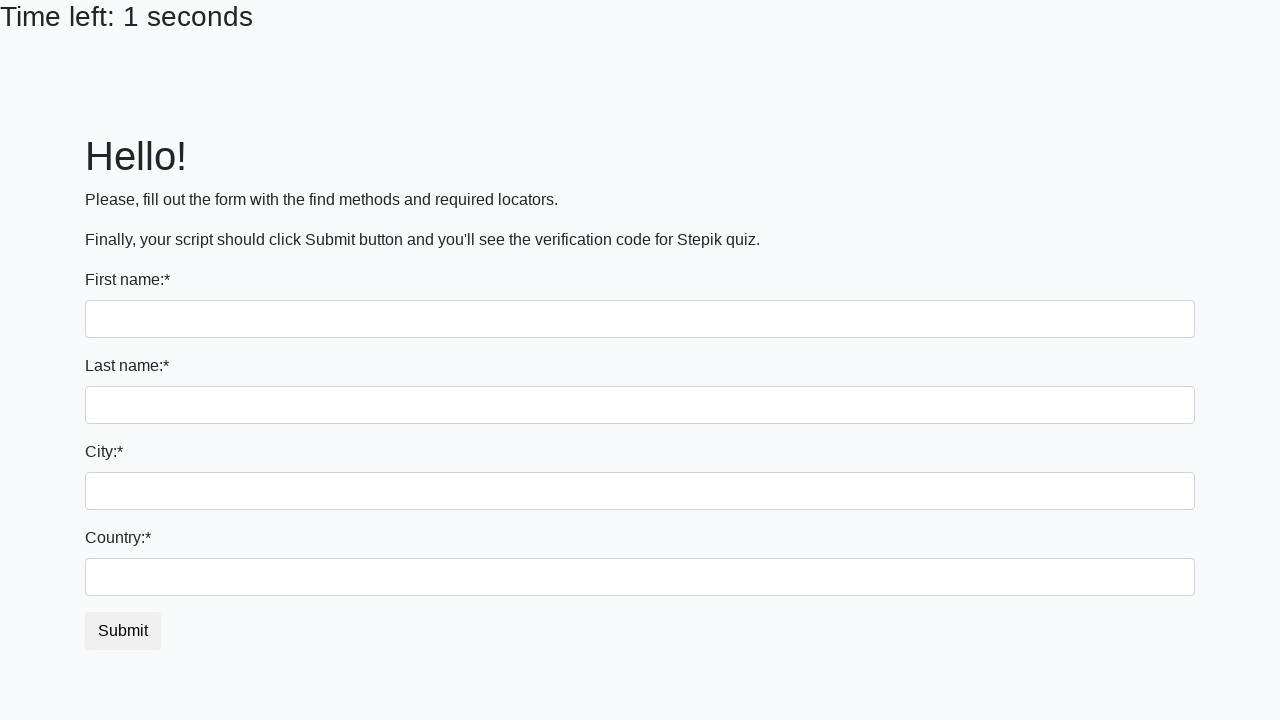

Filled first name field with 'Ivan' using tag name selector on input
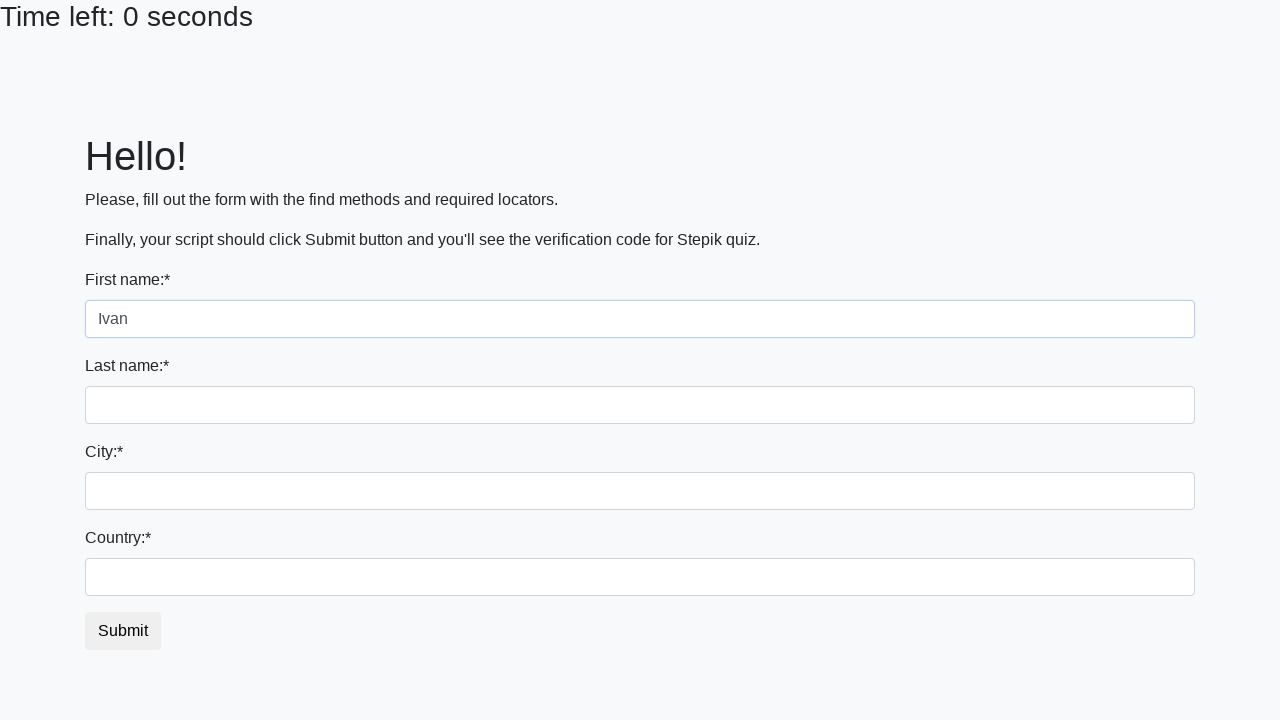

Filled last name field with 'Petrov' using name attribute selector on input[name='last_name']
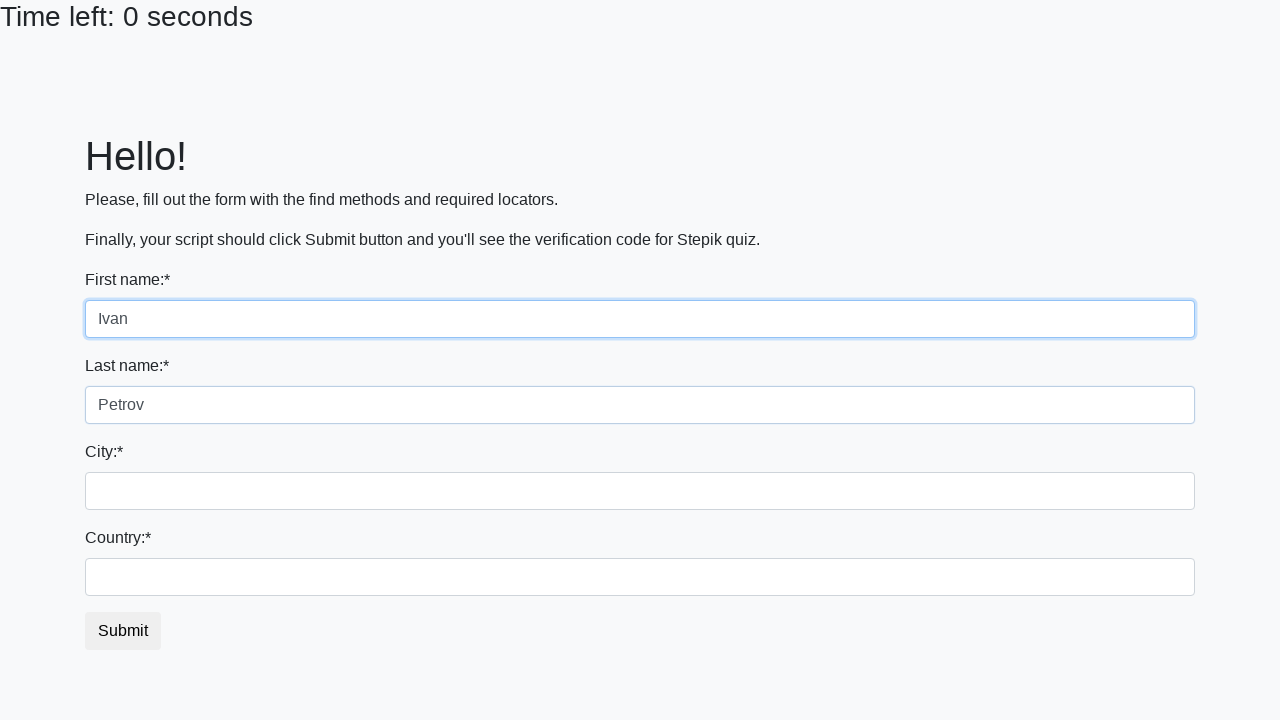

Filled city field with 'Smolensk' using class name selector on .form-control.city
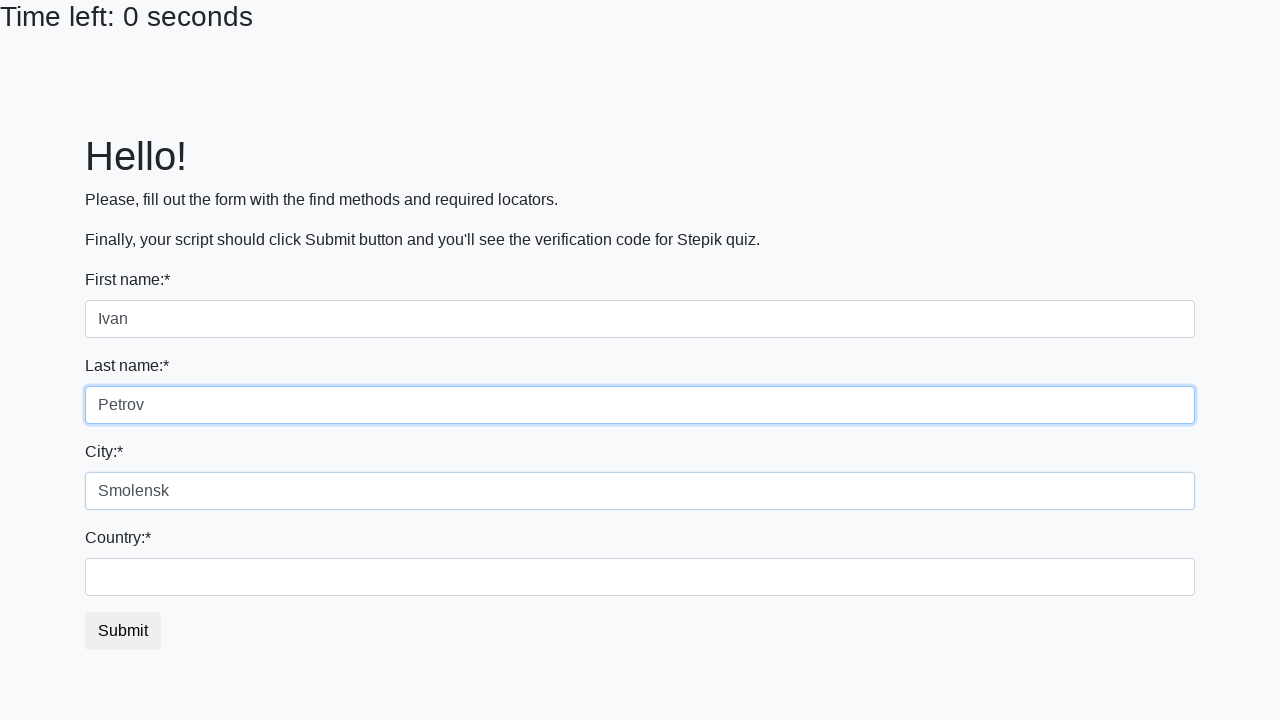

Filled country field with 'Russia' using ID selector on #country
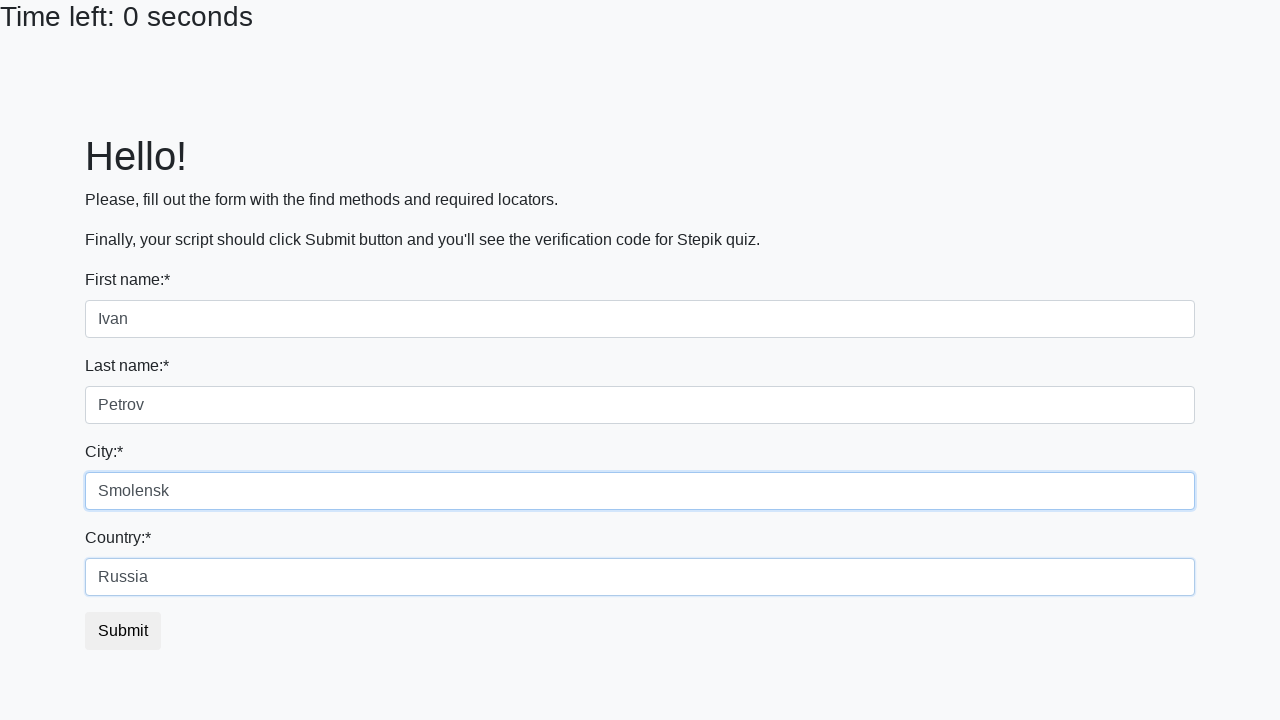

Clicked submit button to submit the form at (123, 631) on button.btn
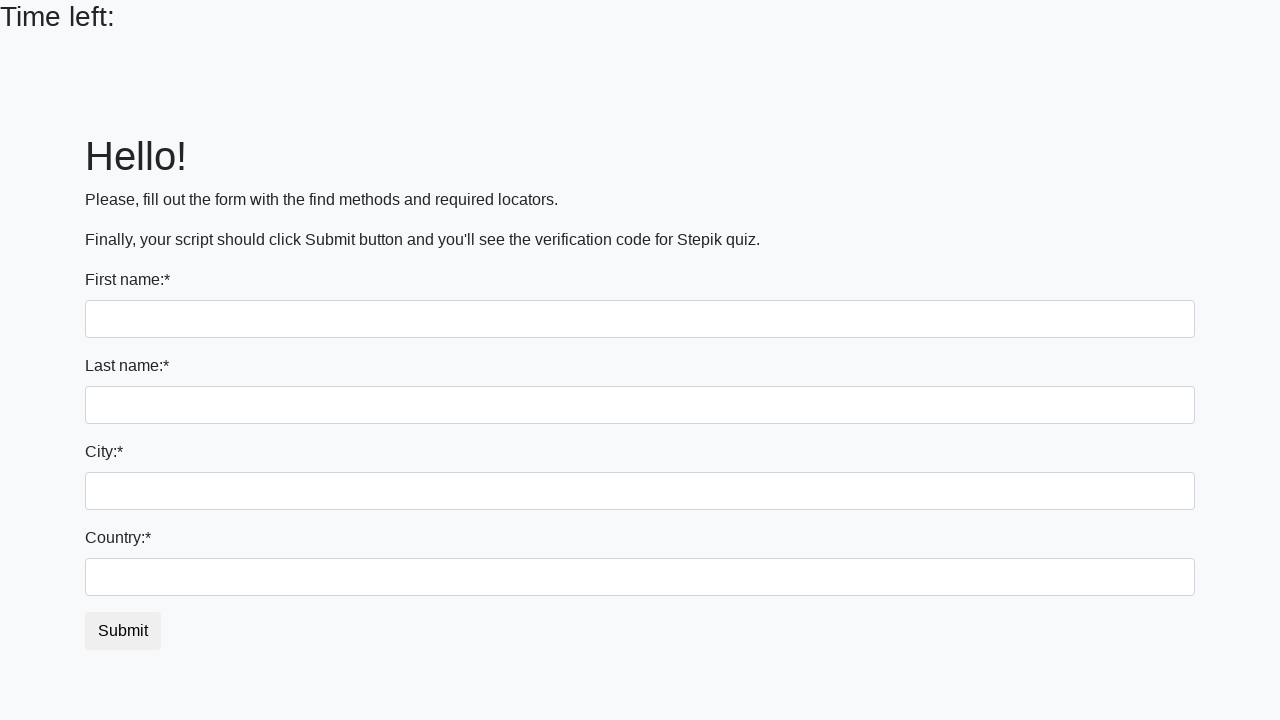

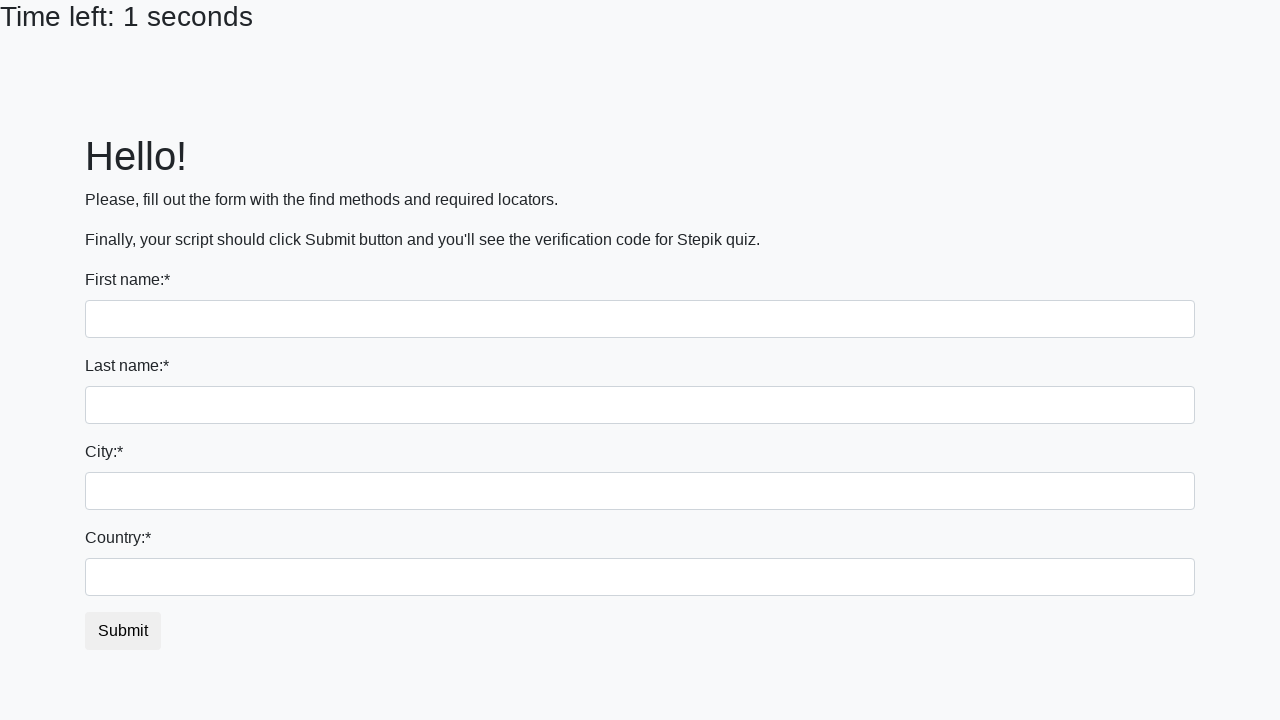